Tests key press detection by typing a character in an input field and verifying the result displays the pressed key

Starting URL: https://the-internet.herokuapp.com/key_presses

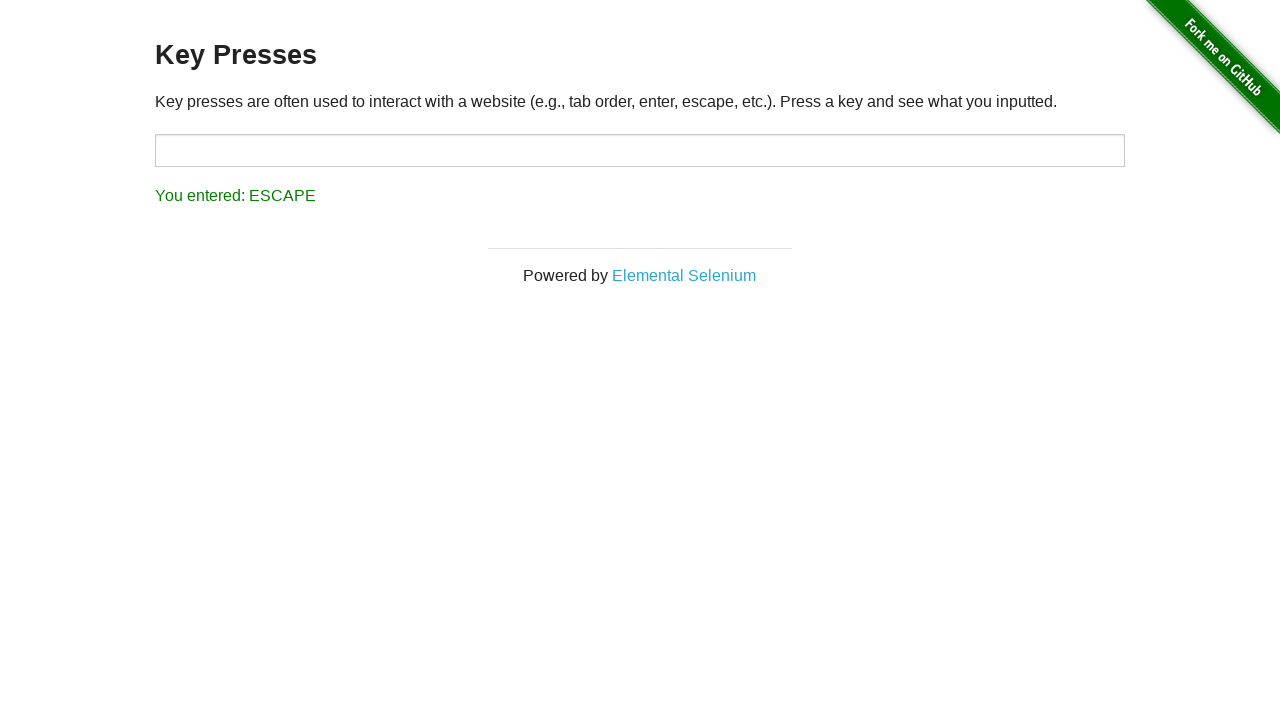

Input field '#target' is present
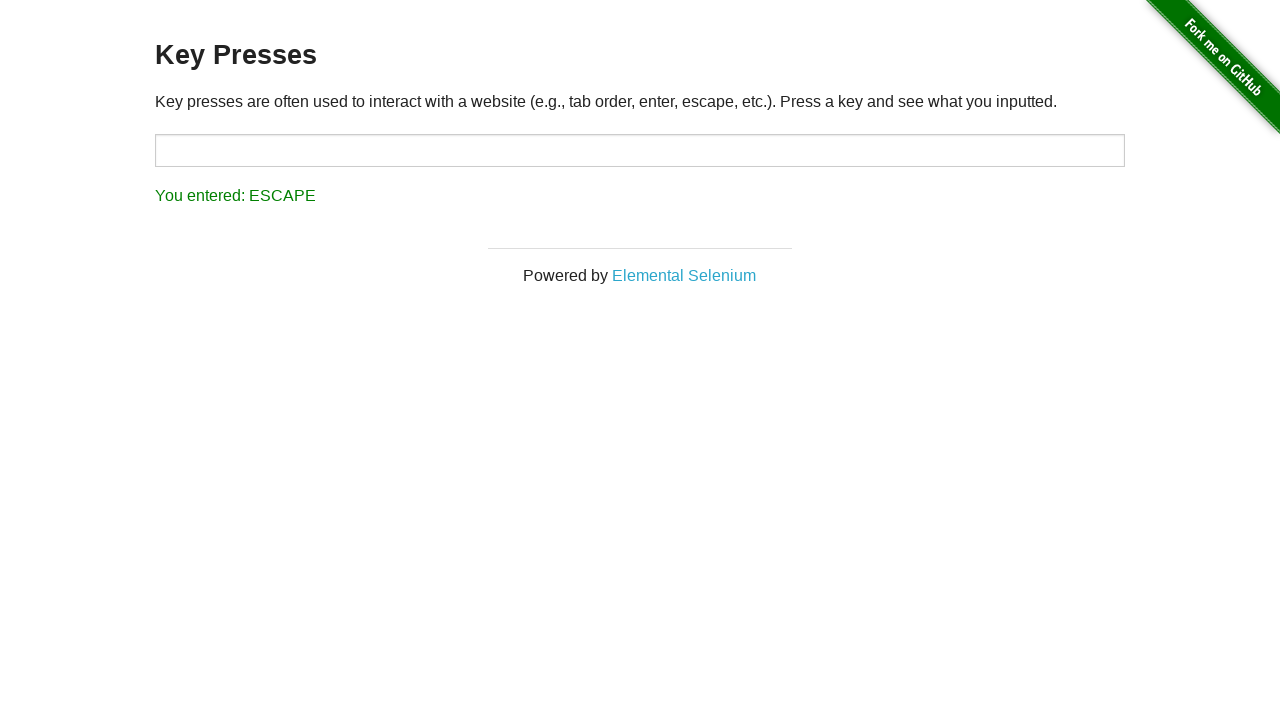

Typed 'A' character in the input field on #target
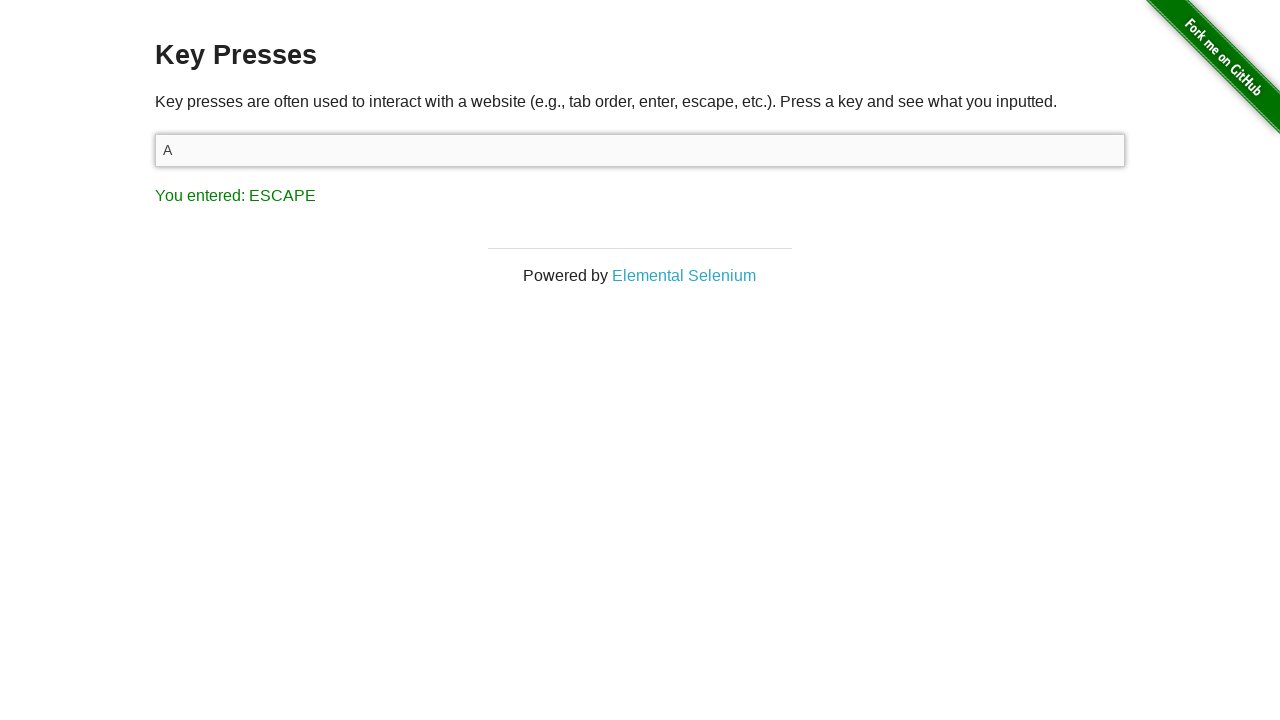

Result element '#result' is displayed showing the pressed key
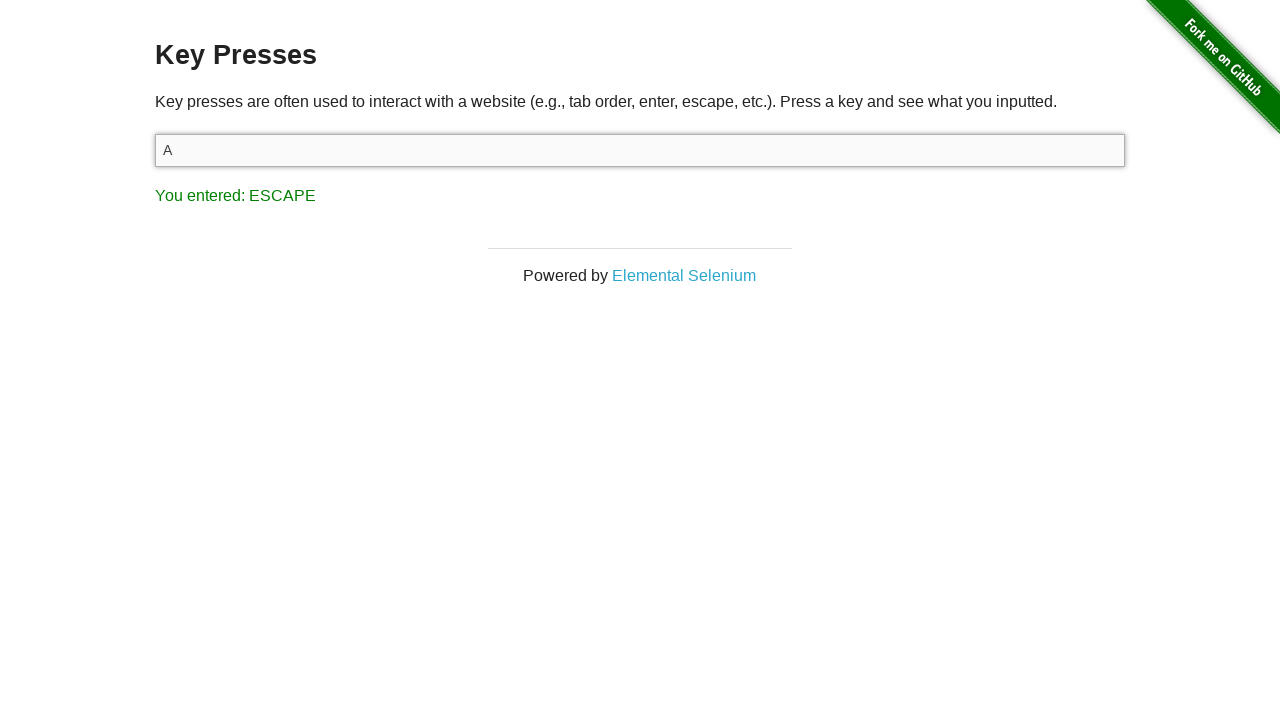

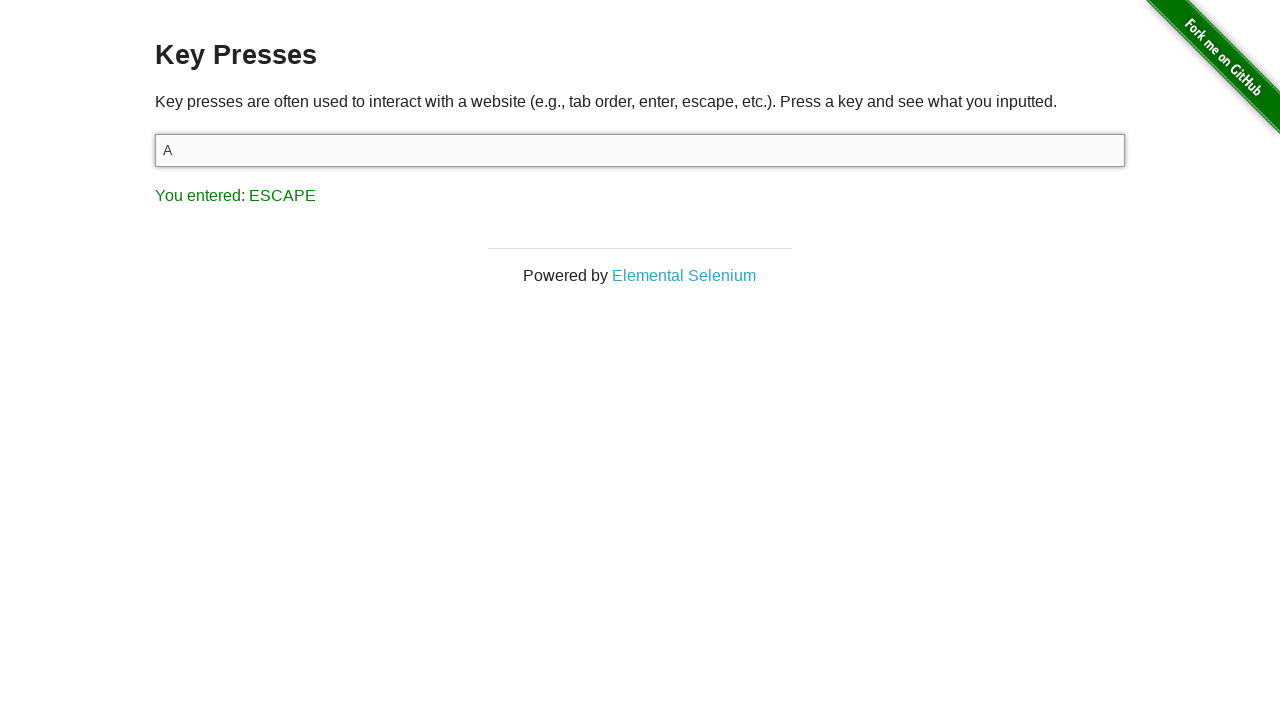